Navigates to a testing website and attempts to interact with form elements on the page

Starting URL: https://www.thetestingworld.com/testings/

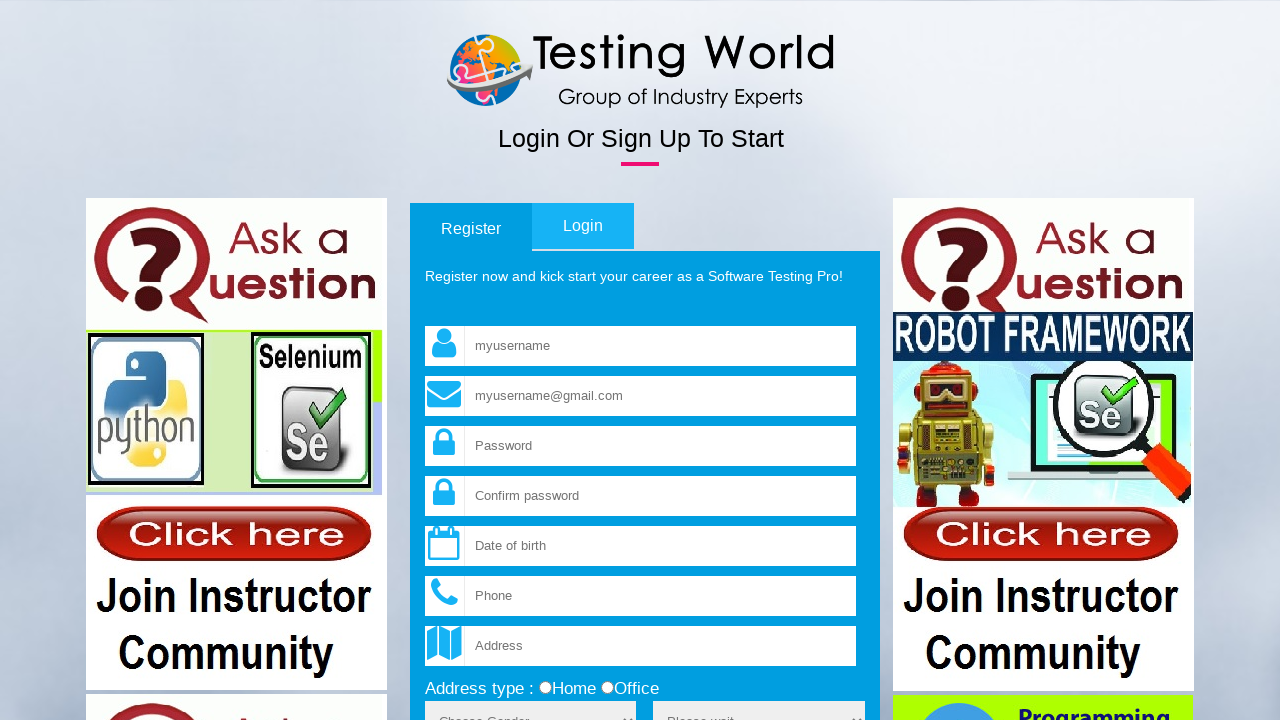

Selected dropdown option by value '2' for sex field on select[name='sex']
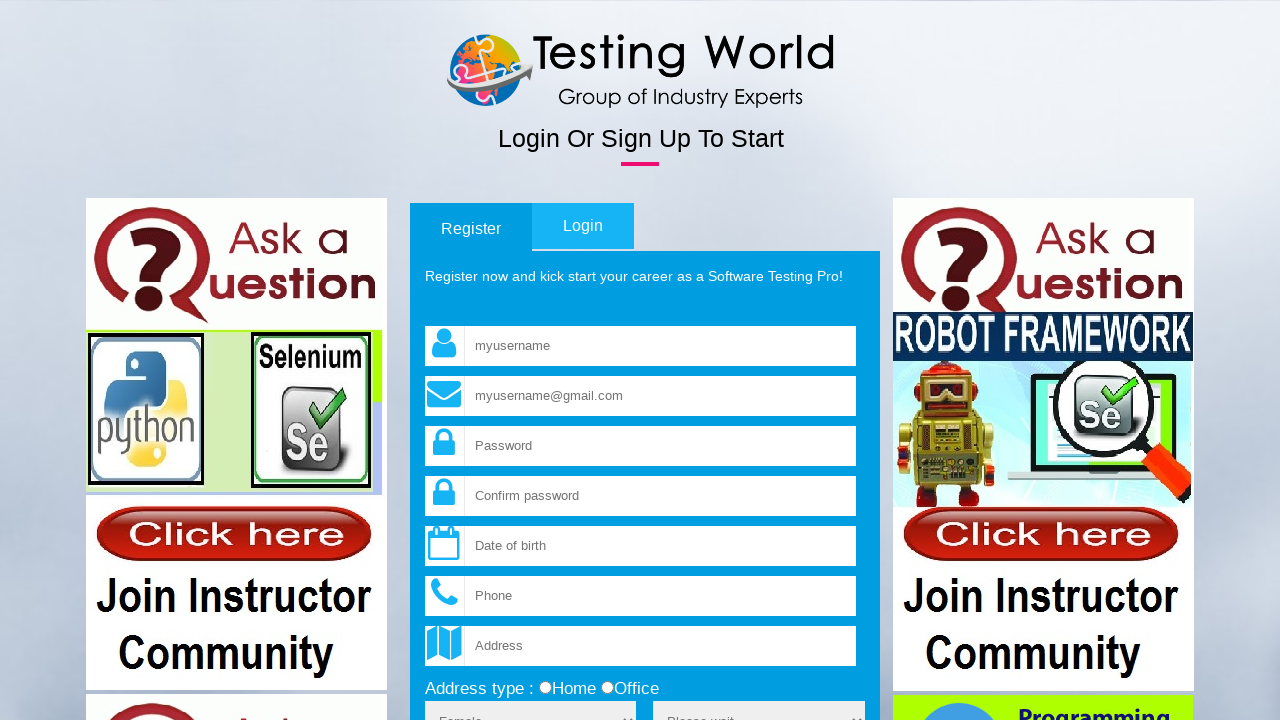

Selected dropdown option by index 1 for sex field on select[name='sex']
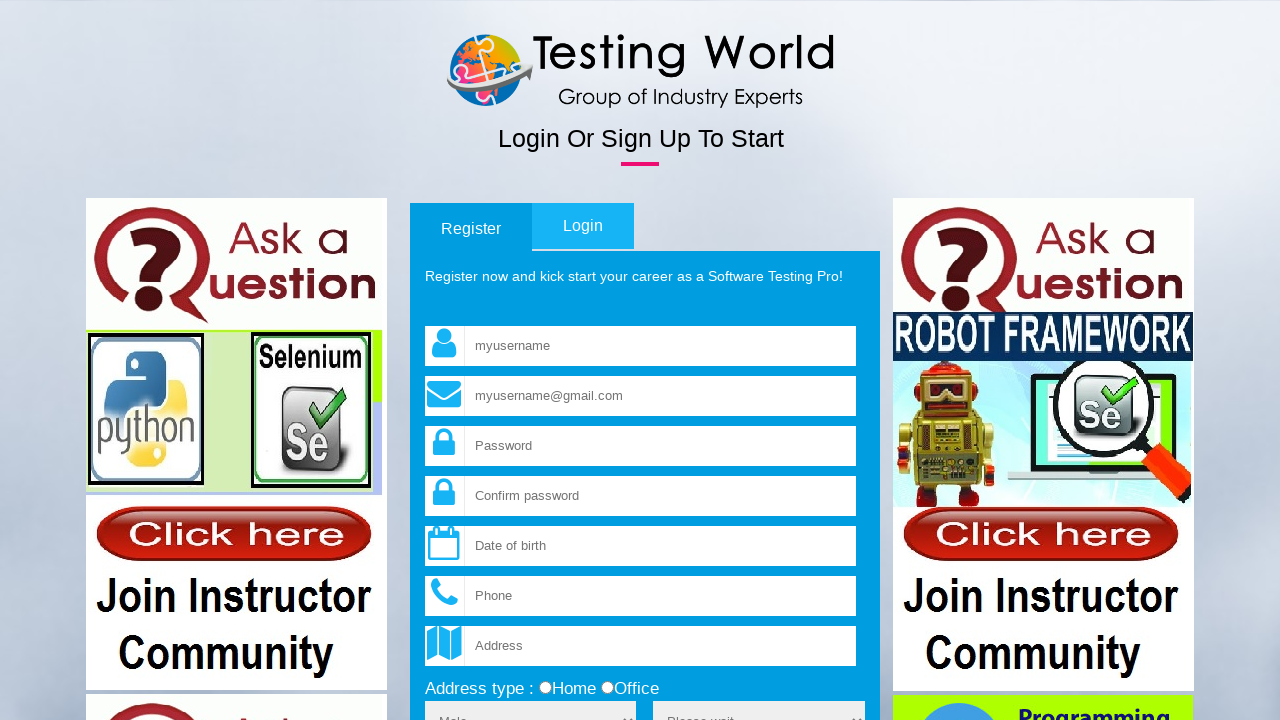

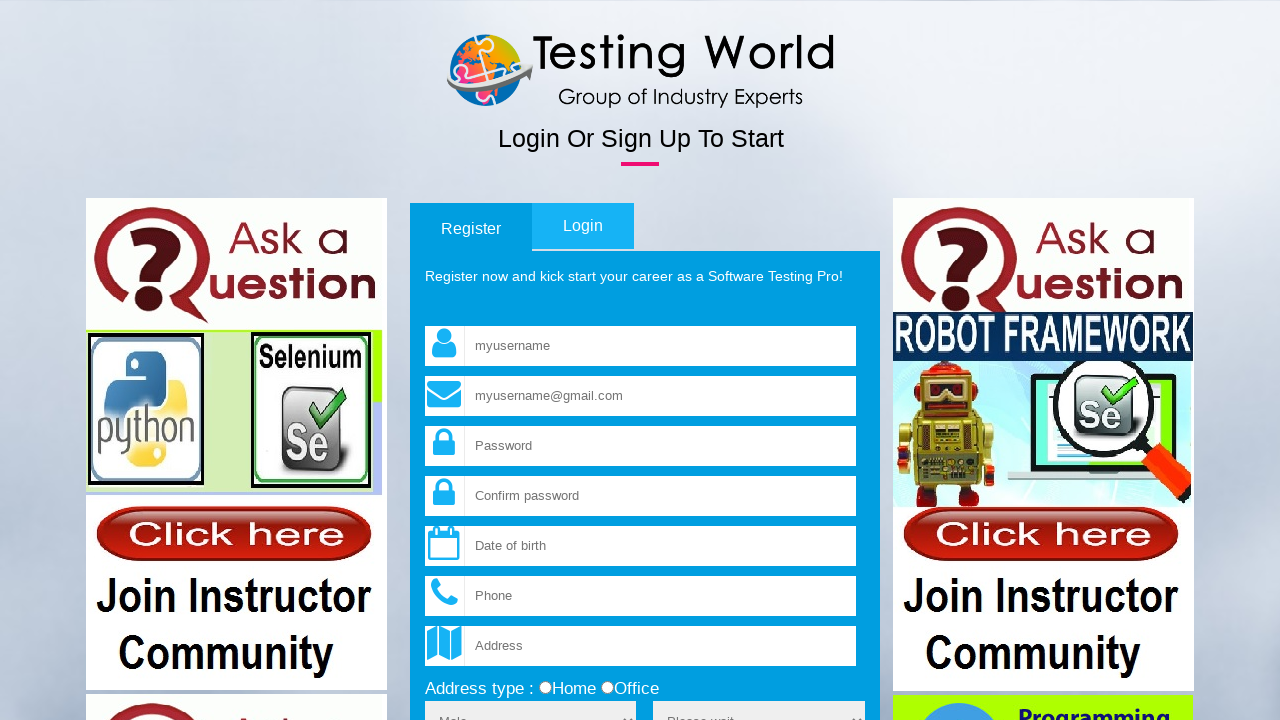